Tests navigation to the Sortable page under Interactions section by clicking the Interactions card and then the Sortable submenu item

Starting URL: https://demoqa.com

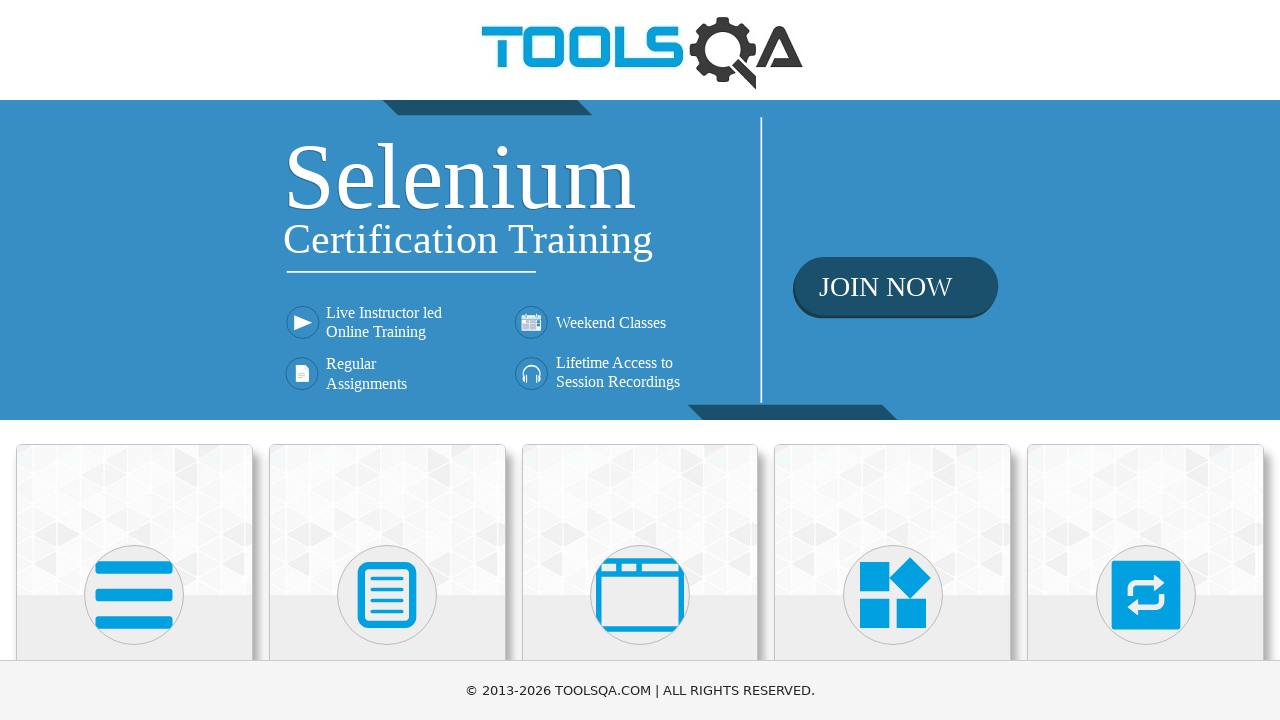

Clicked Interactions card at (1146, 360) on xpath=//h5[text()='Interactions']
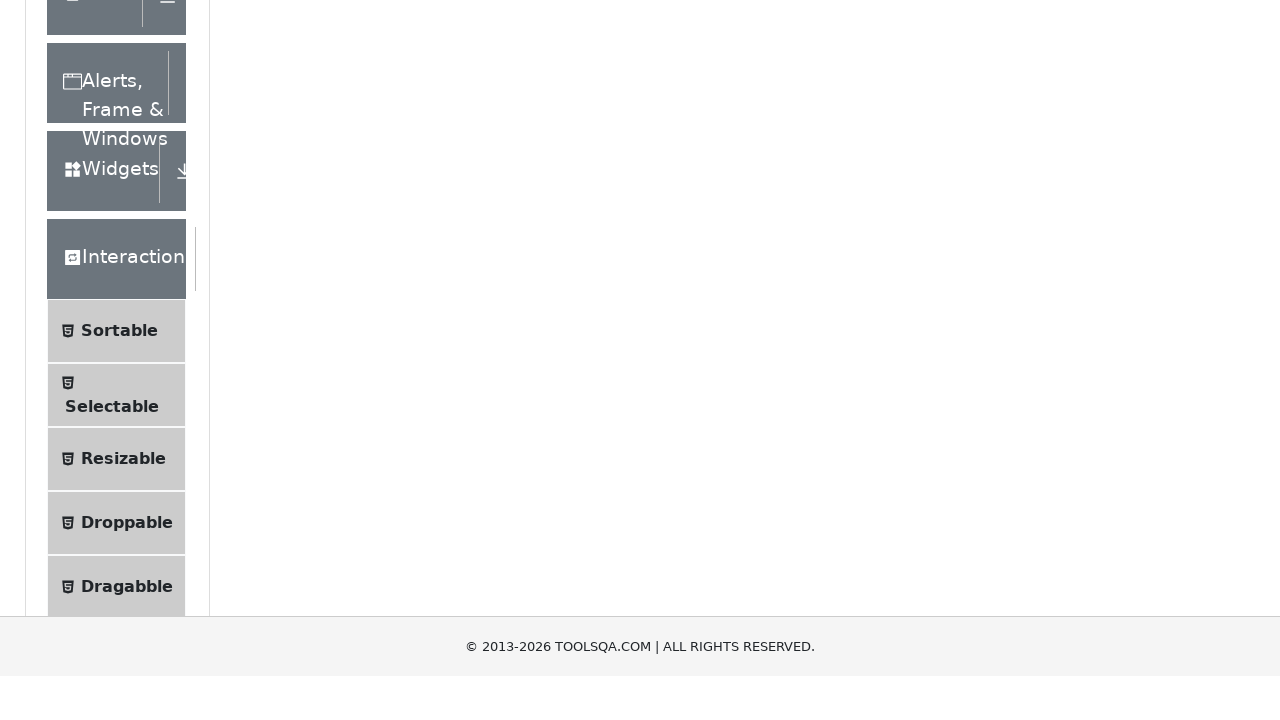

Located Sortable submenu item
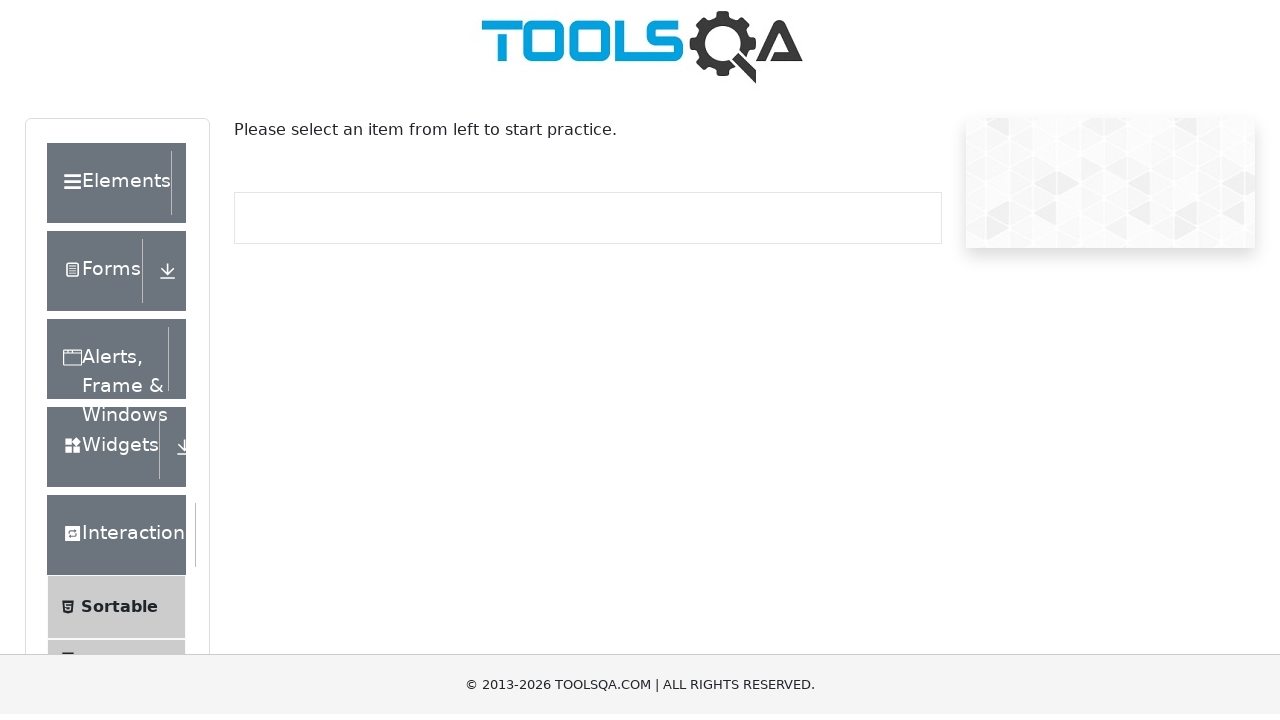

Scrolled Sortable submenu item into view
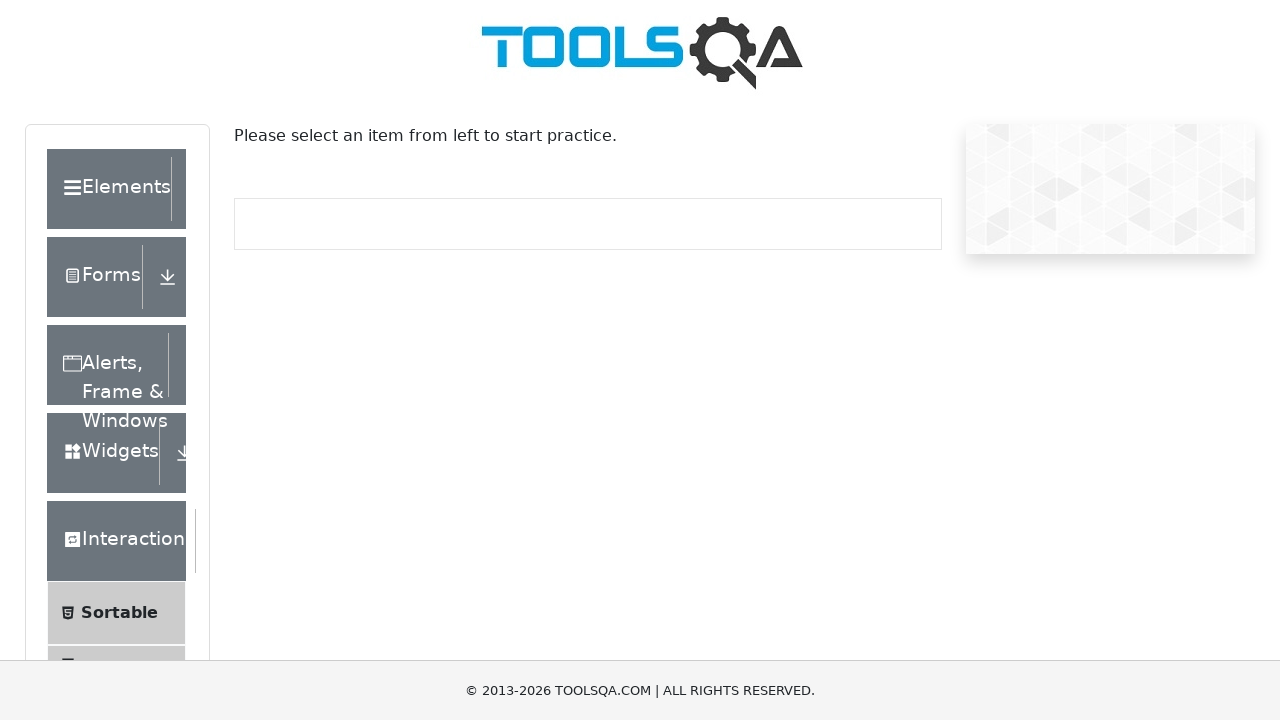

Clicked Sortable submenu item at (119, 613) on xpath=//*[normalize-space(text())='Sortable']
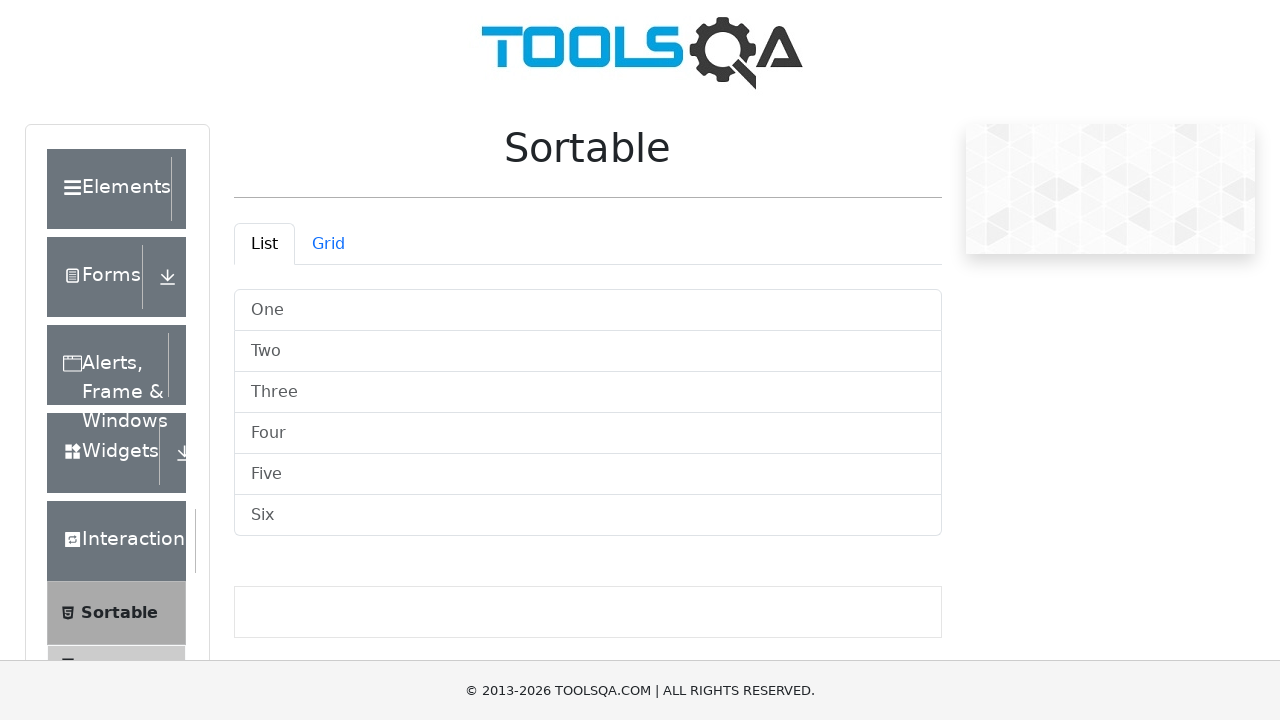

Sortable page loaded and title verified
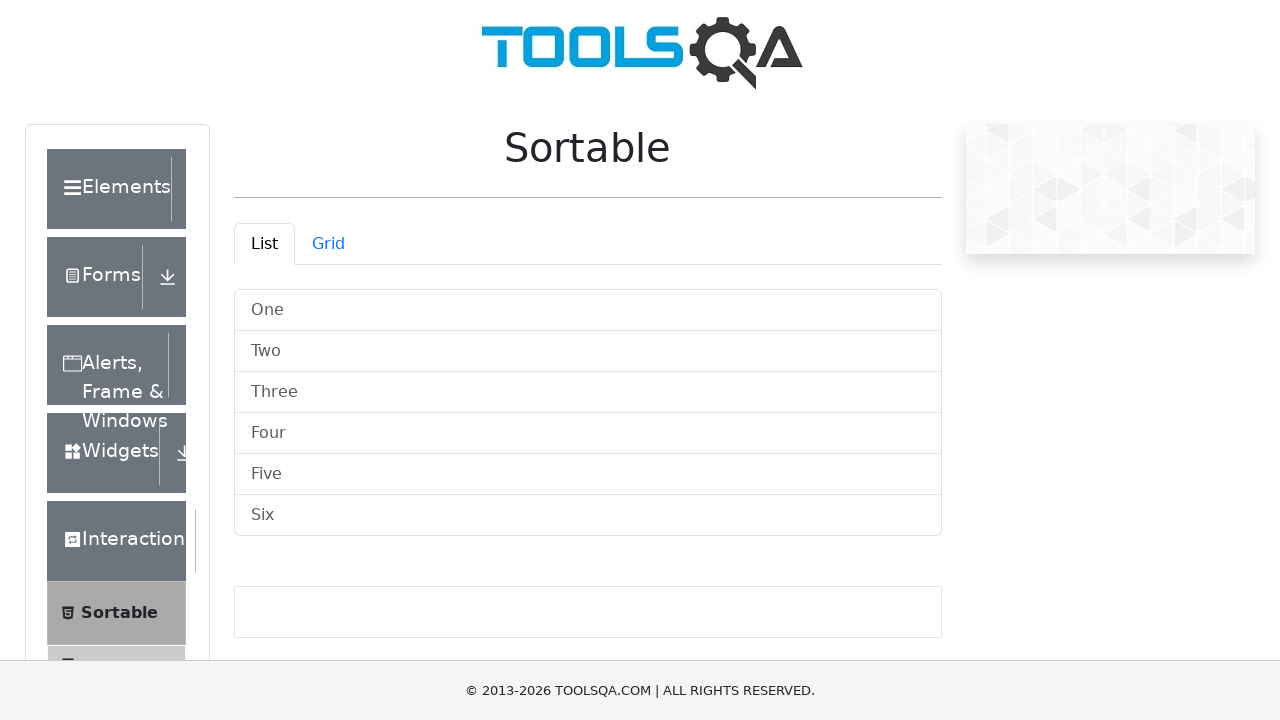

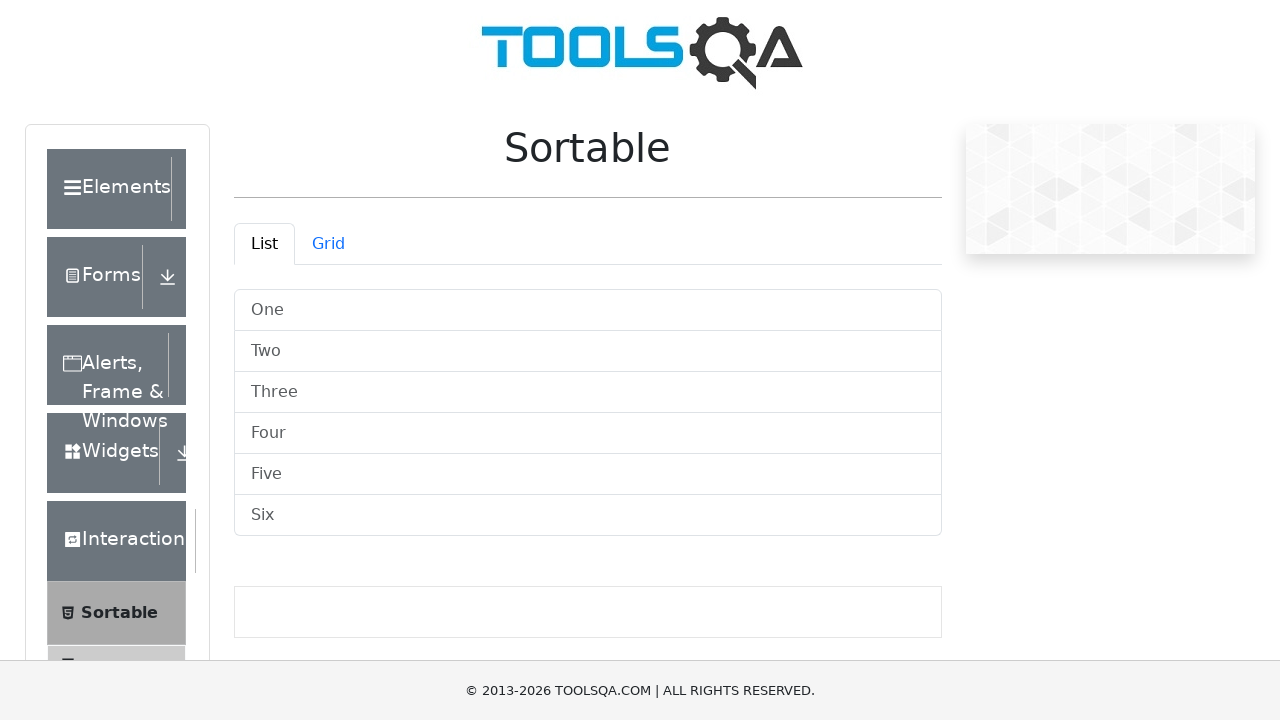